Demonstrates double-click action on a page element

Starting URL: https://anhtester.com/

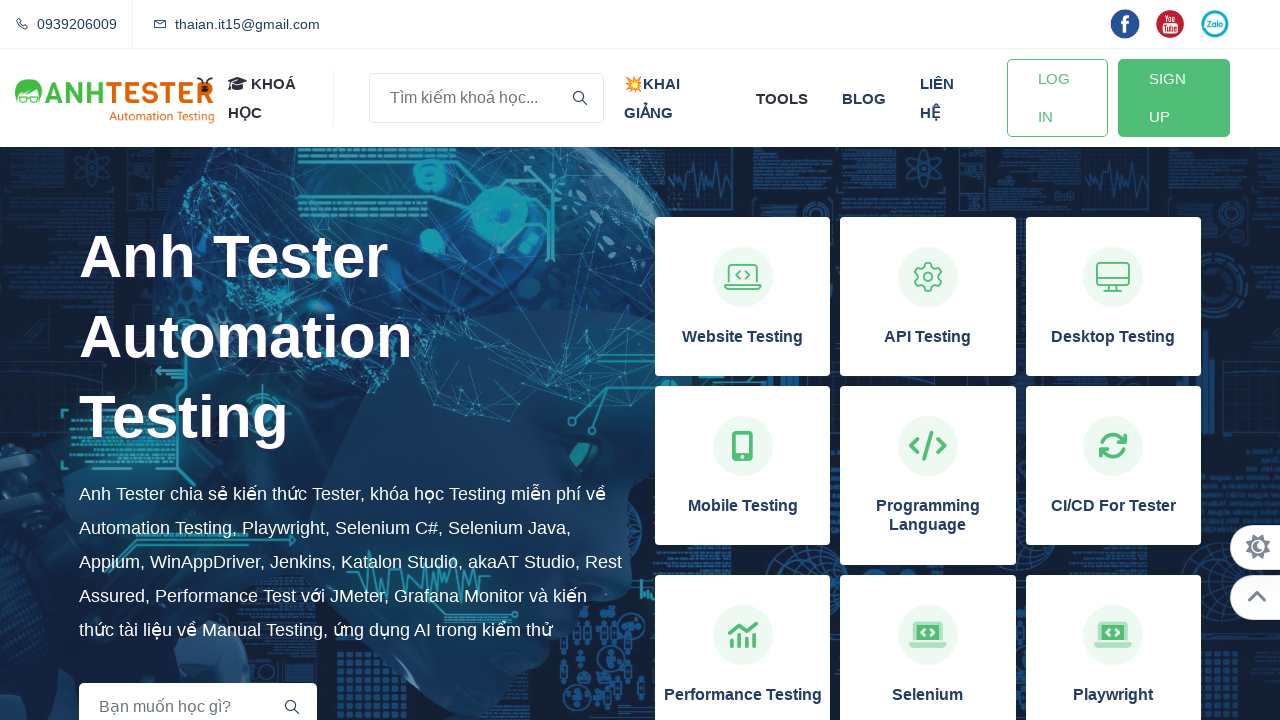

Waited 2 seconds for page to load
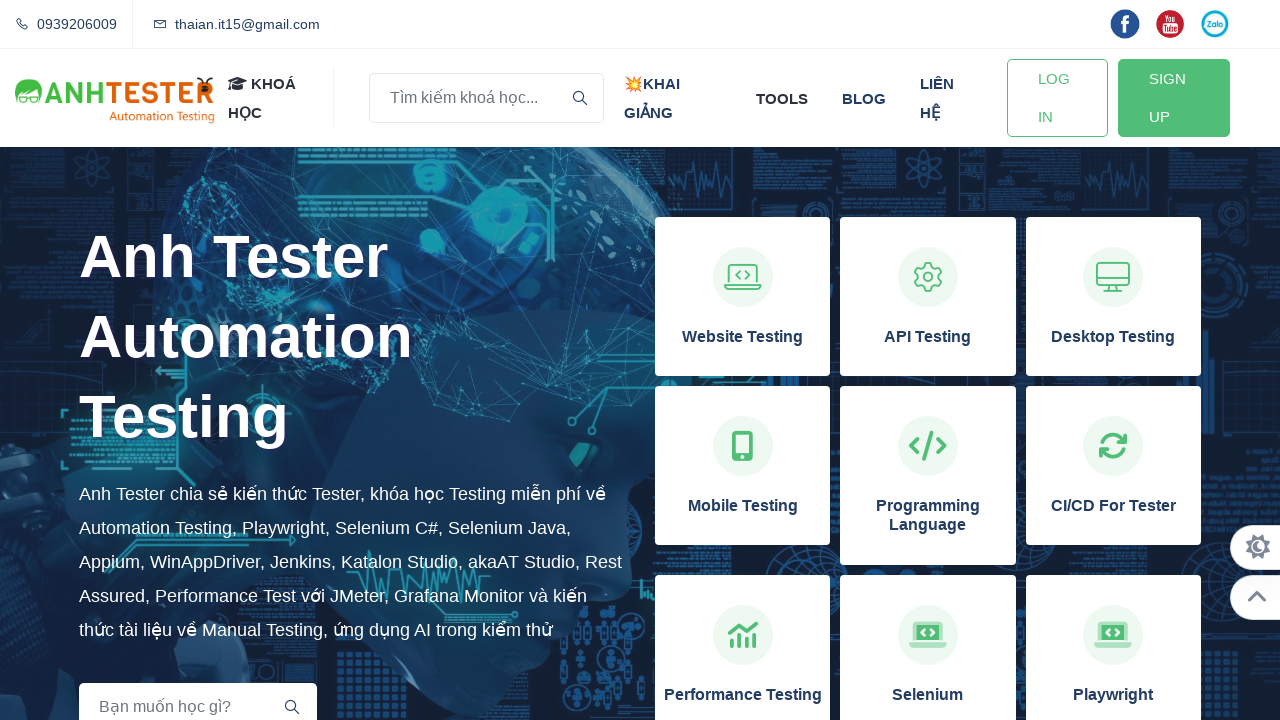

Double-clicked on the first section title element at (352, 337) on (//h2[@class='section__title'])[1]
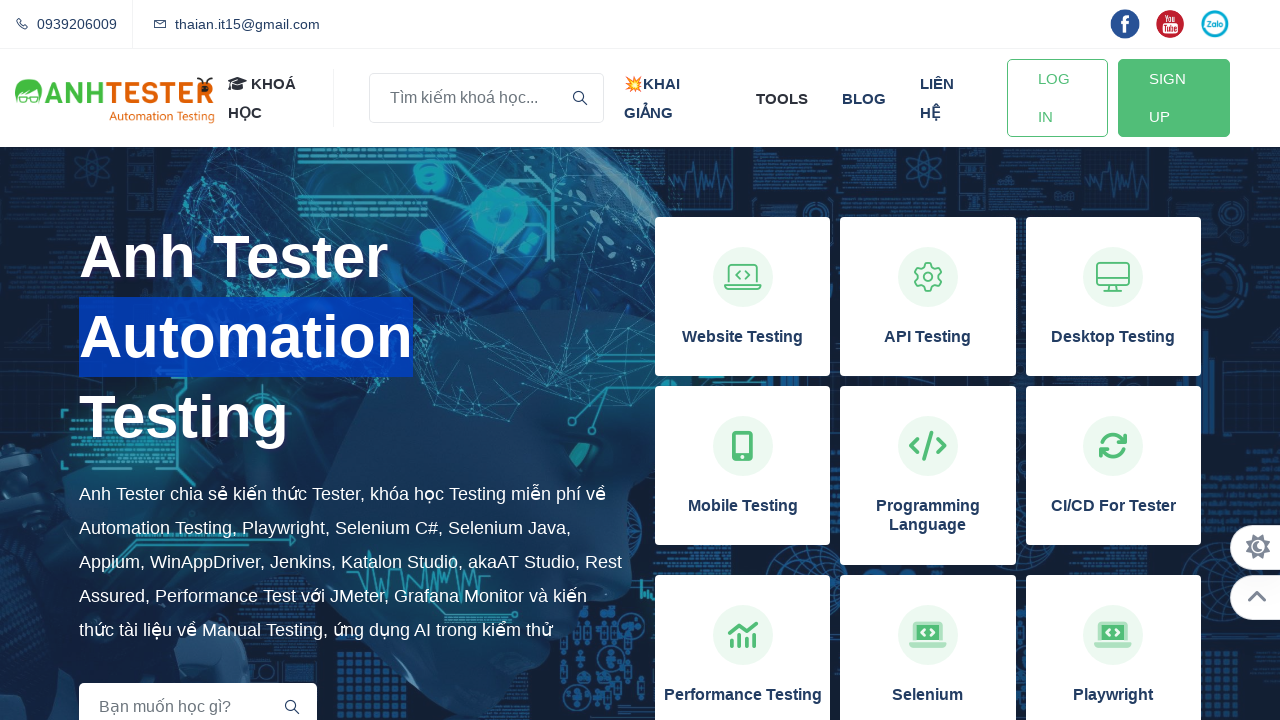

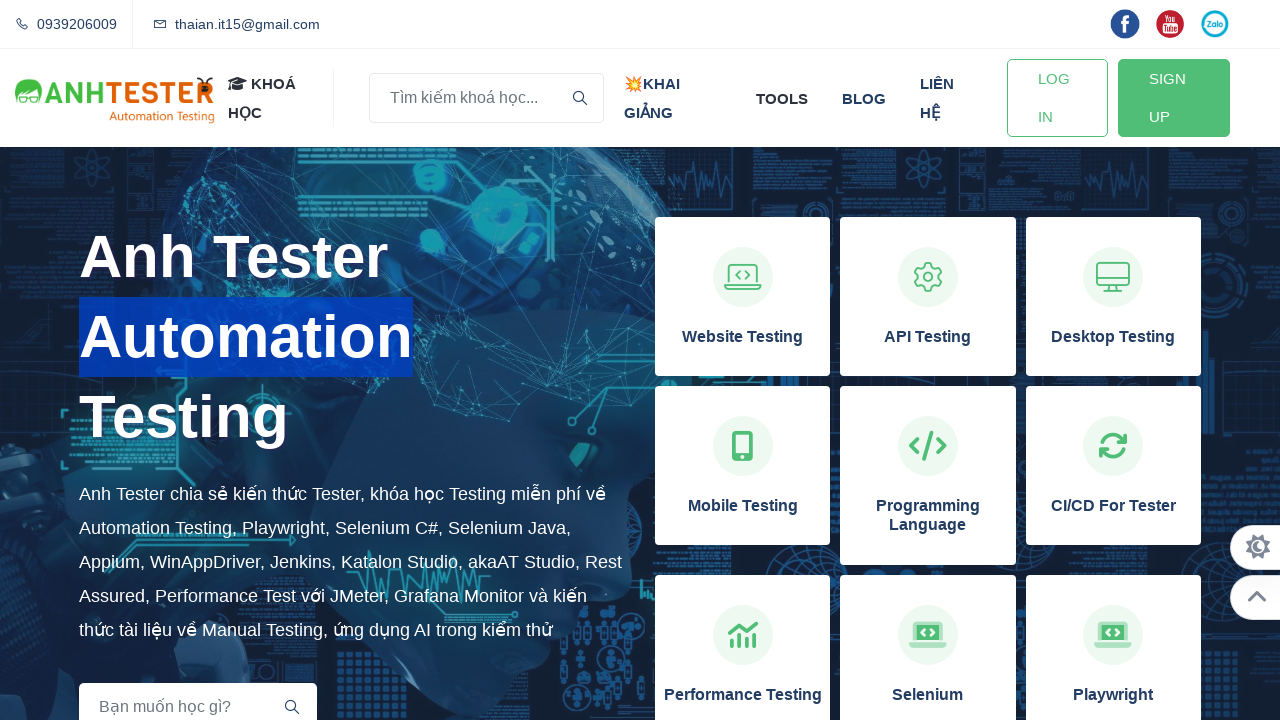